Tests the Text Box form on demoqa.com by navigating to Elements section, filling out a form with name, email, and addresses, submitting it, and verifying the output contains the entered name.

Starting URL: https://demoqa.com/

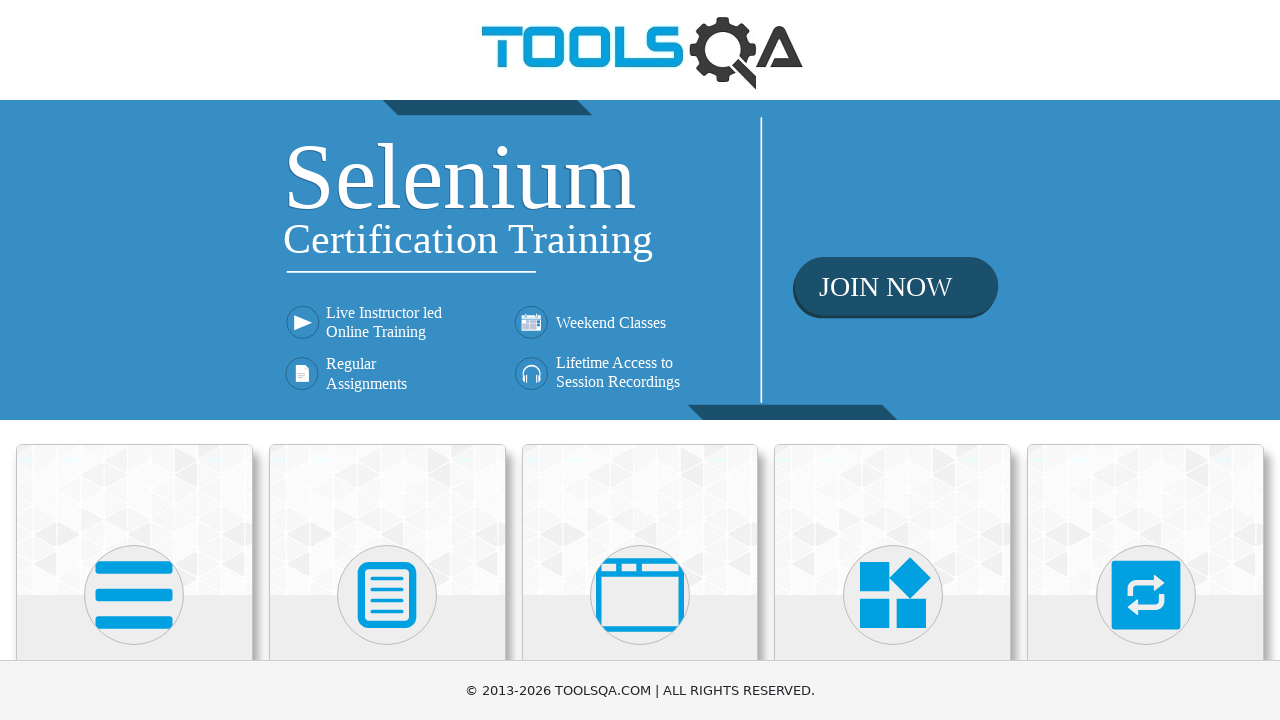

Clicked on Elements menu item at (134, 360) on internal:text="Elements"i
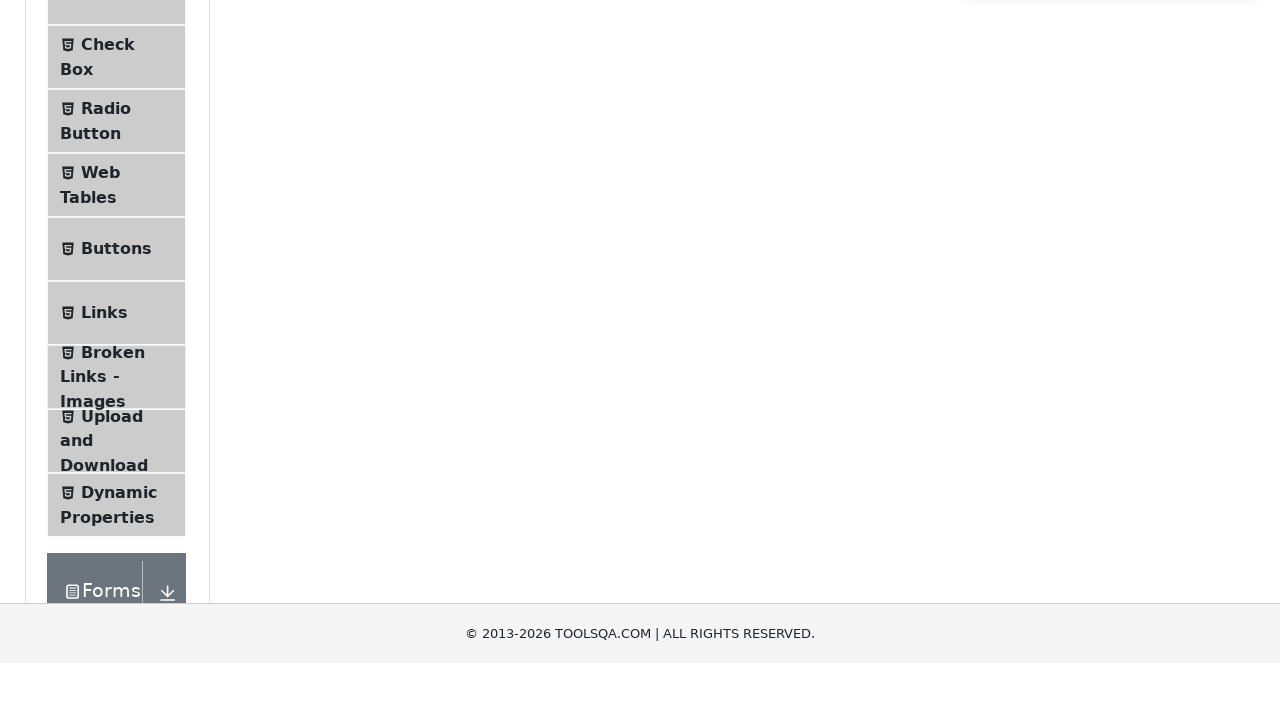

Clicked on Text Box option at (119, 261) on internal:text="Text Box"i
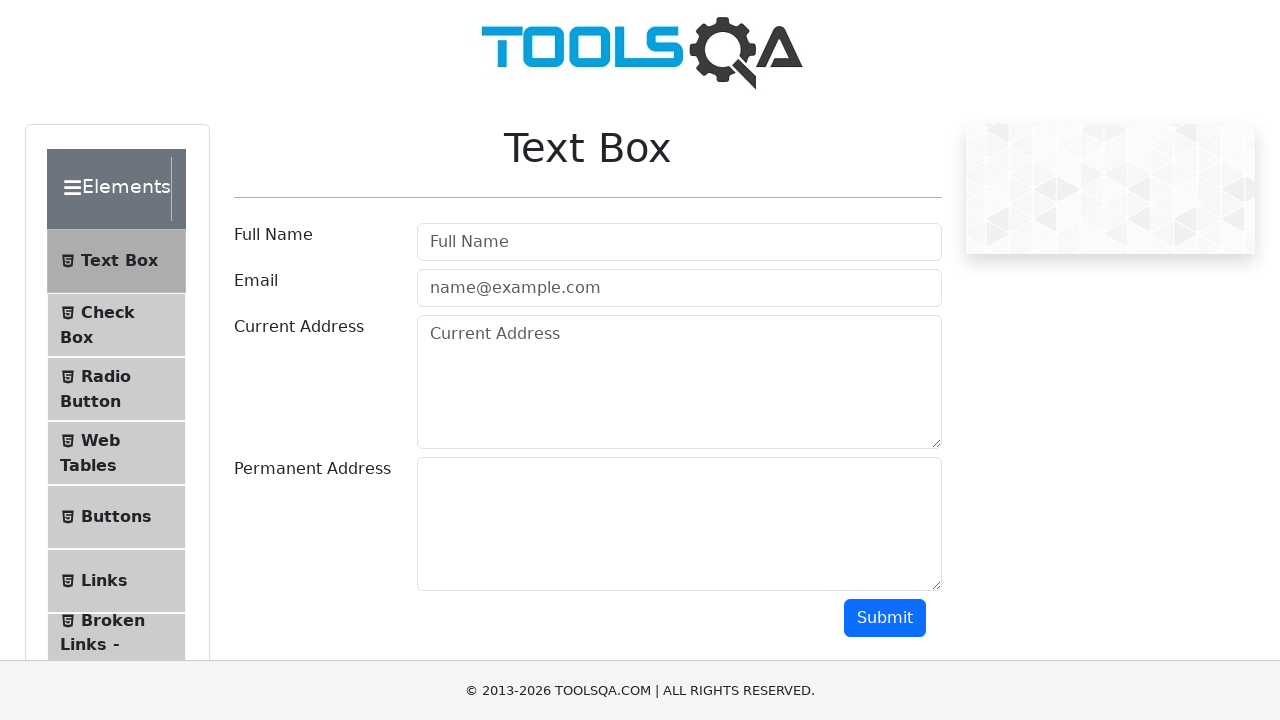

Filled in Full Name field with 'Fname Lname' on internal:attr=[placeholder="Full Name"i]
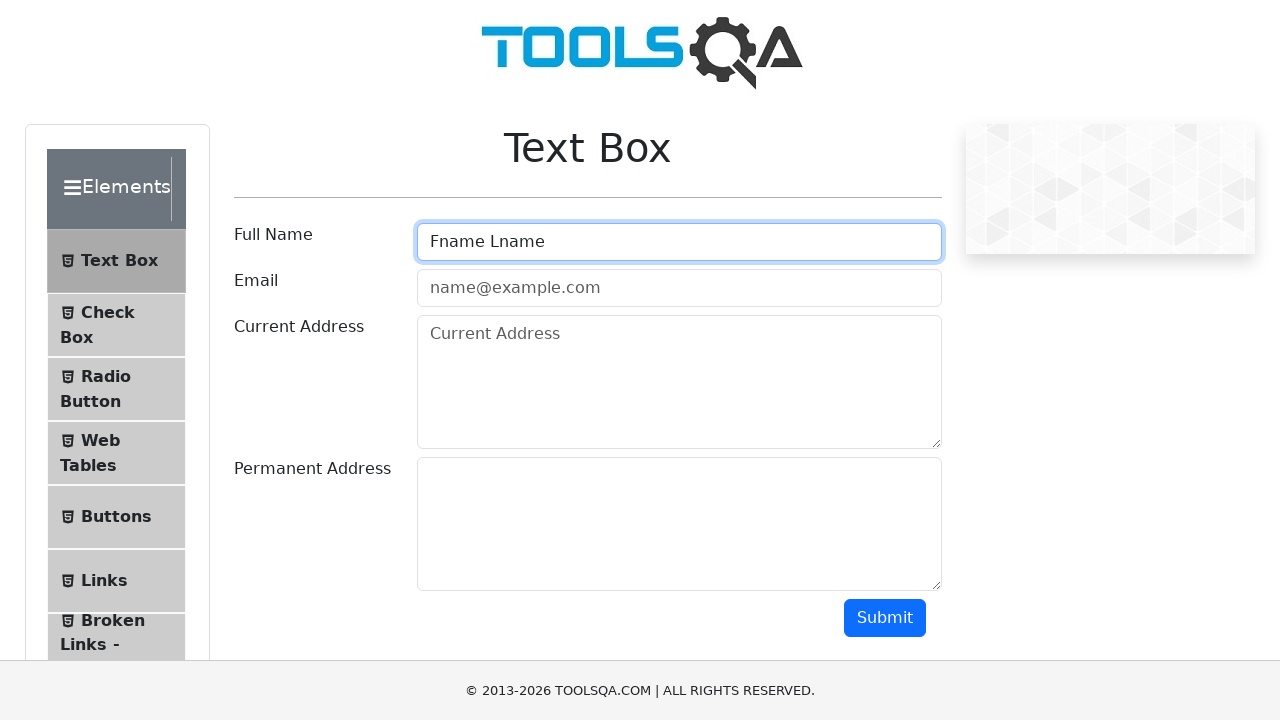

Filled in Email field with 'Fname@test.com' on internal:attr=[placeholder="name@example.com"i]
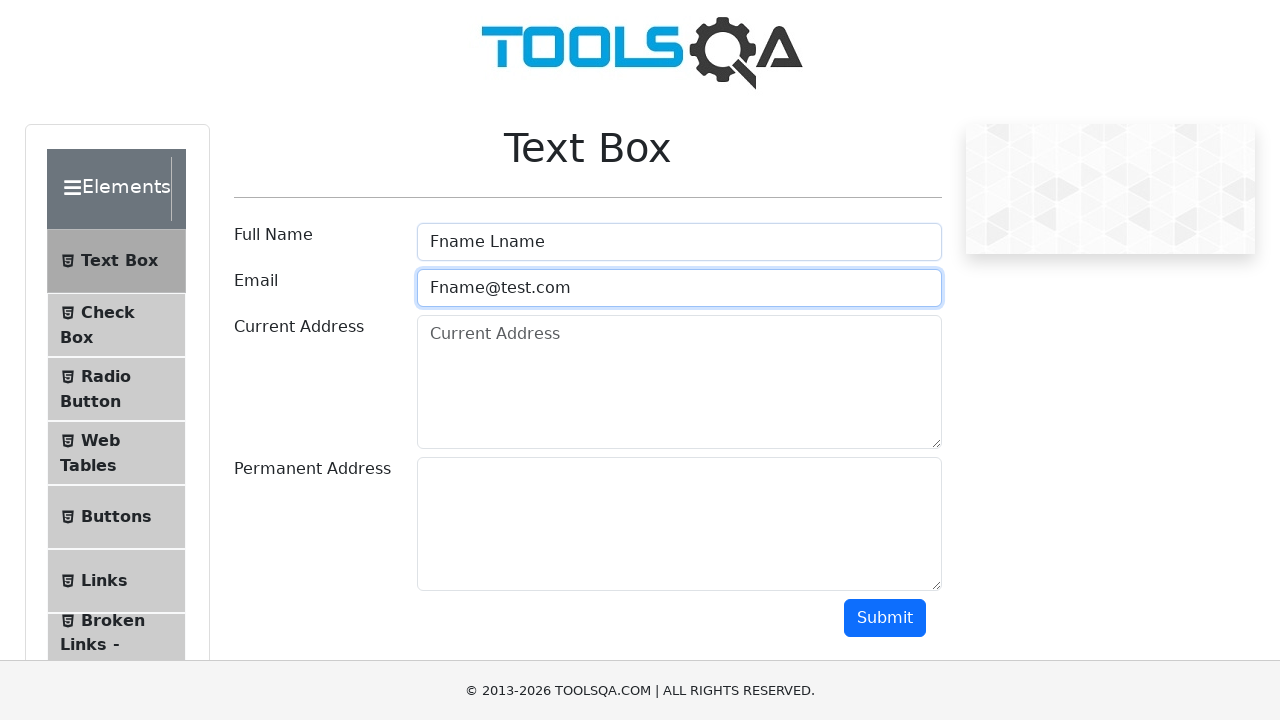

Filled in Current Address field with 'Test Address' on internal:attr=[placeholder="Current Address"i]
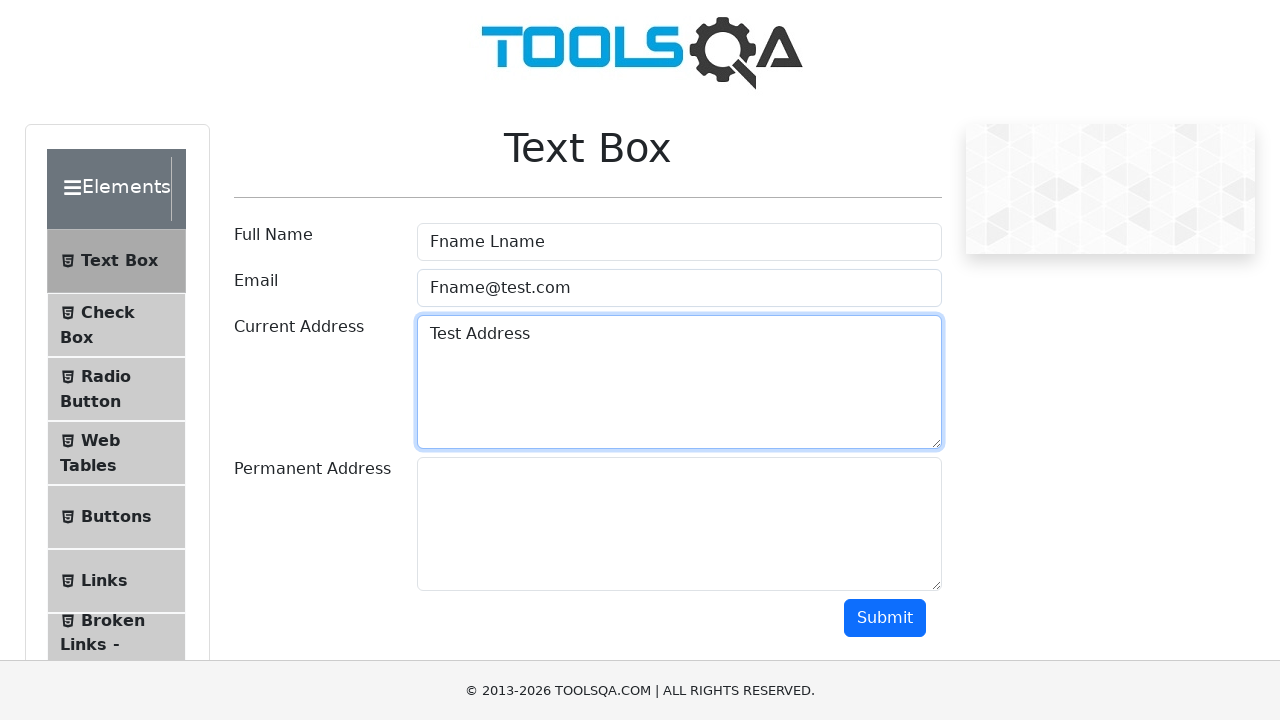

Clicked on Permanent Address field at (679, 524) on #permanentAddress
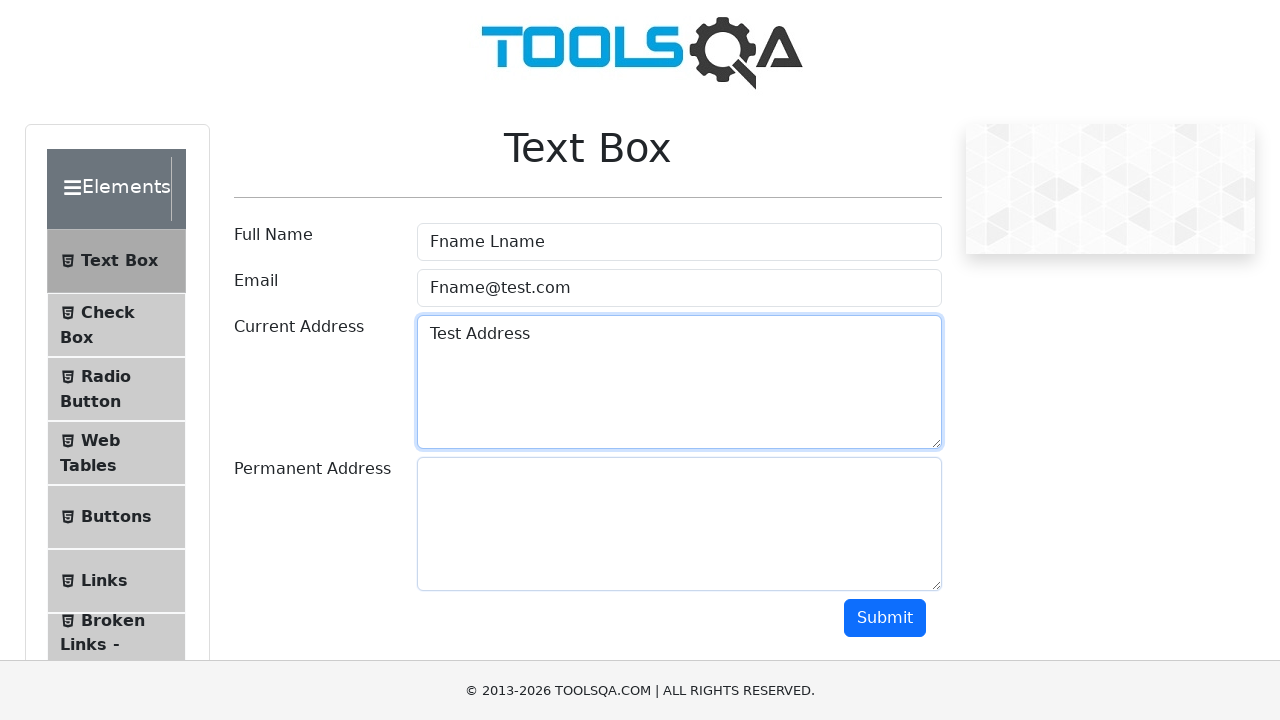

Filled in Permanent Address field with 'arqrqwrq' on #permanentAddress
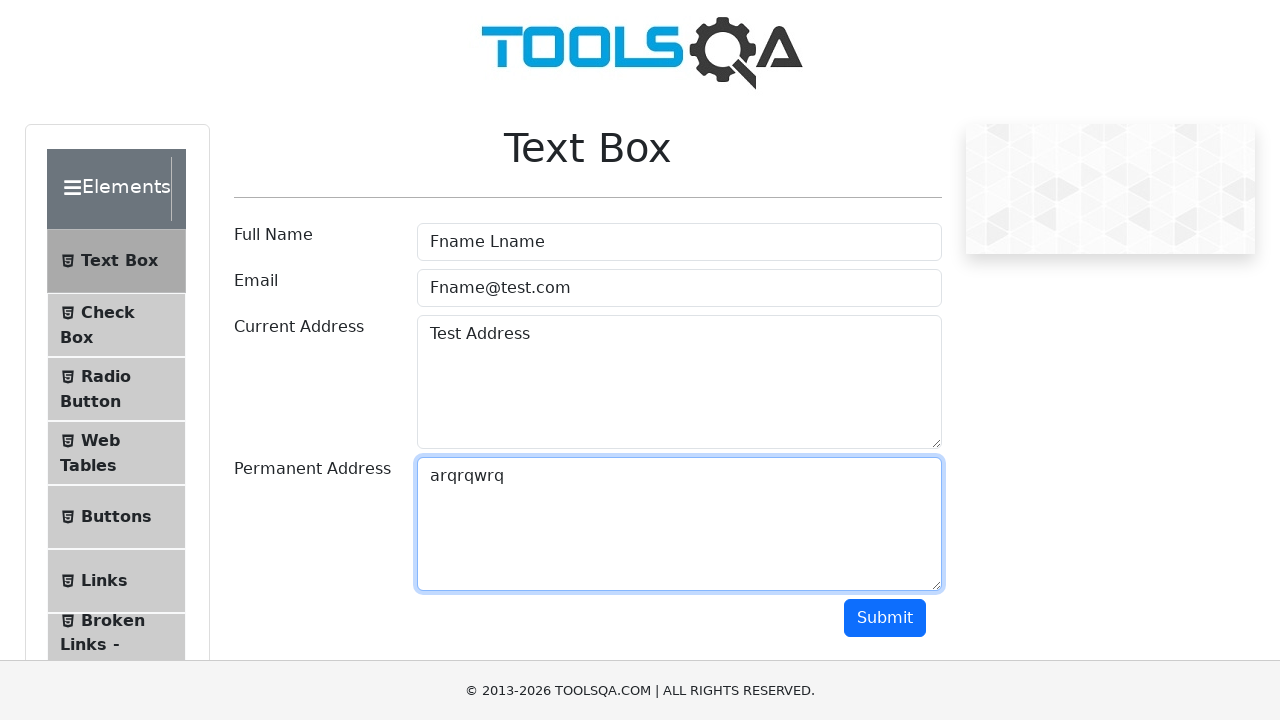

Clicked Submit button to submit the form at (885, 618) on internal:role=button[name="Submit"i]
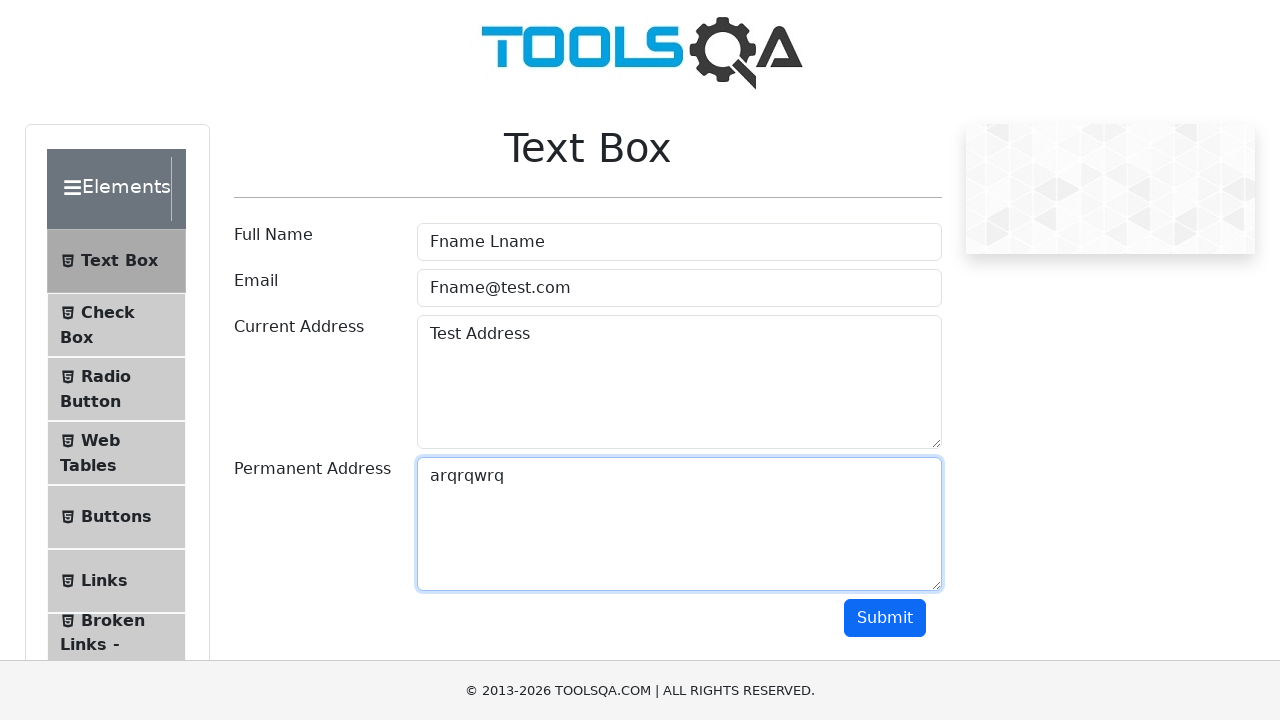

Output section loaded and verified
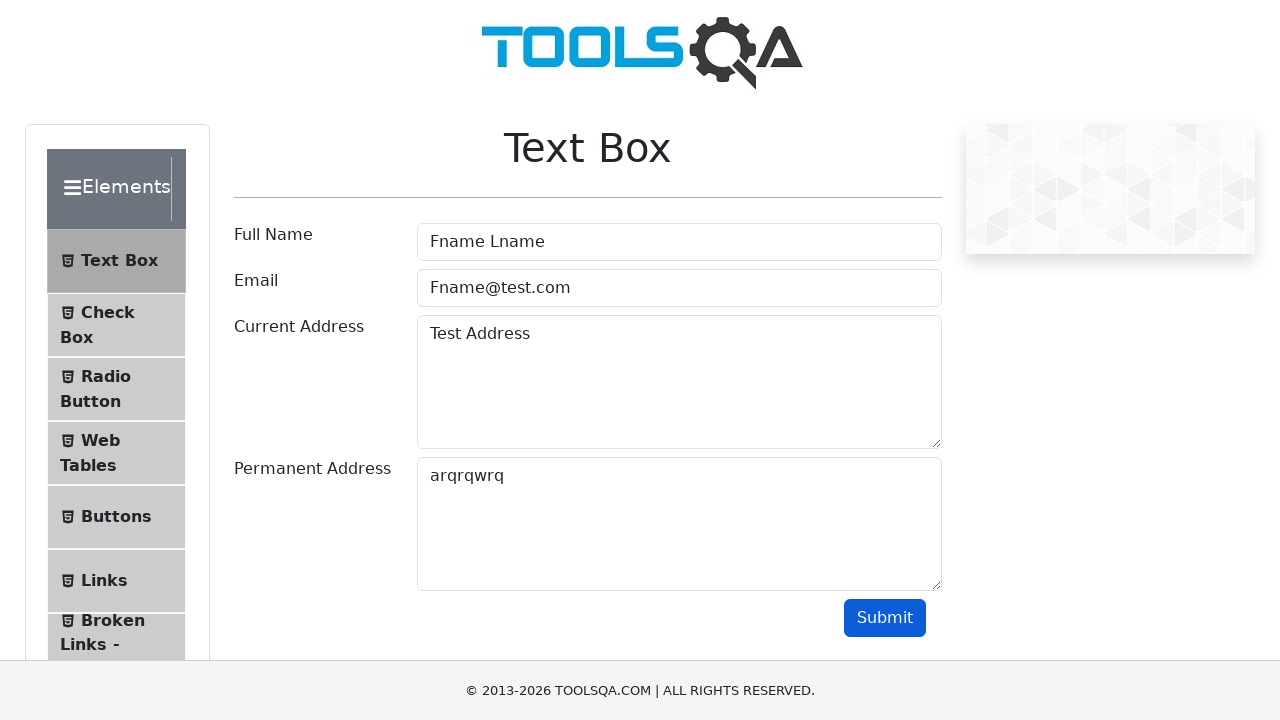

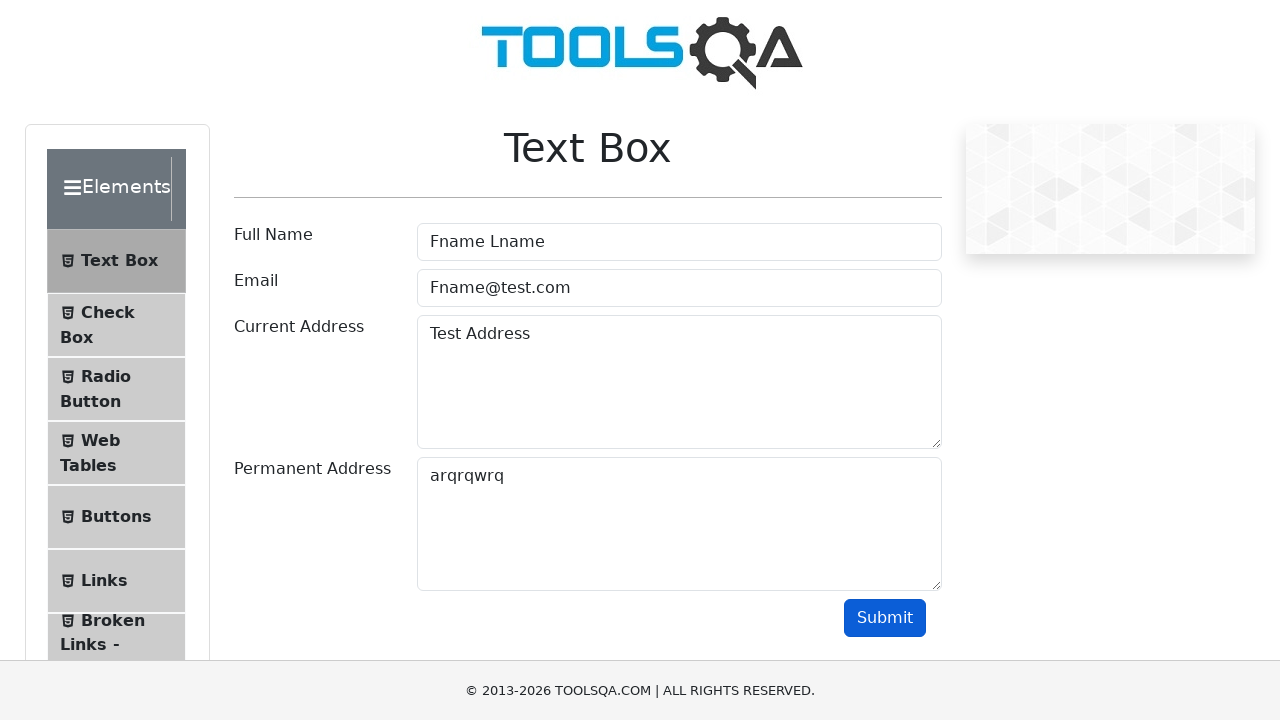